Tests adding multiple speakers to cart with different quantities on an e-commerce site, then verifies the cart contents by hovering over the cart menu and checking product names, quantities, colors, and prices.

Starting URL: https://www.advantageonlineshopping.com/#/

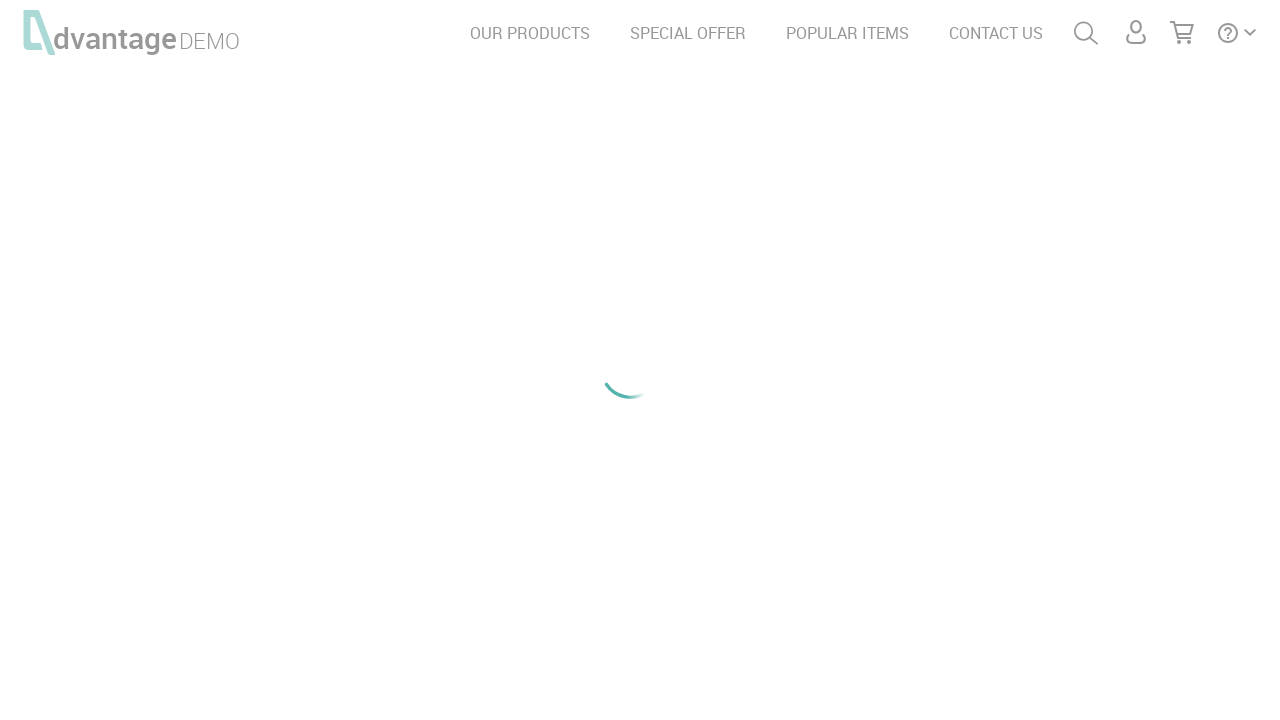

Clicked on speakers category at (218, 206) on #speakersImg
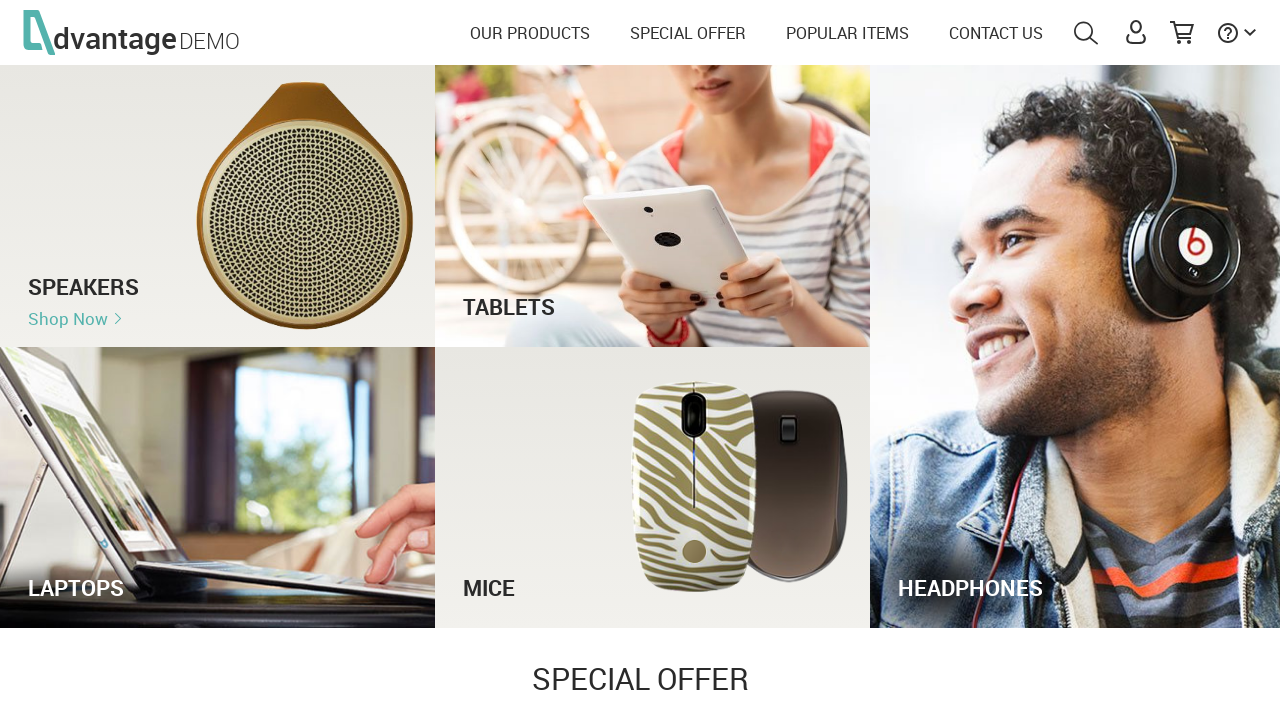

Waited for products to load
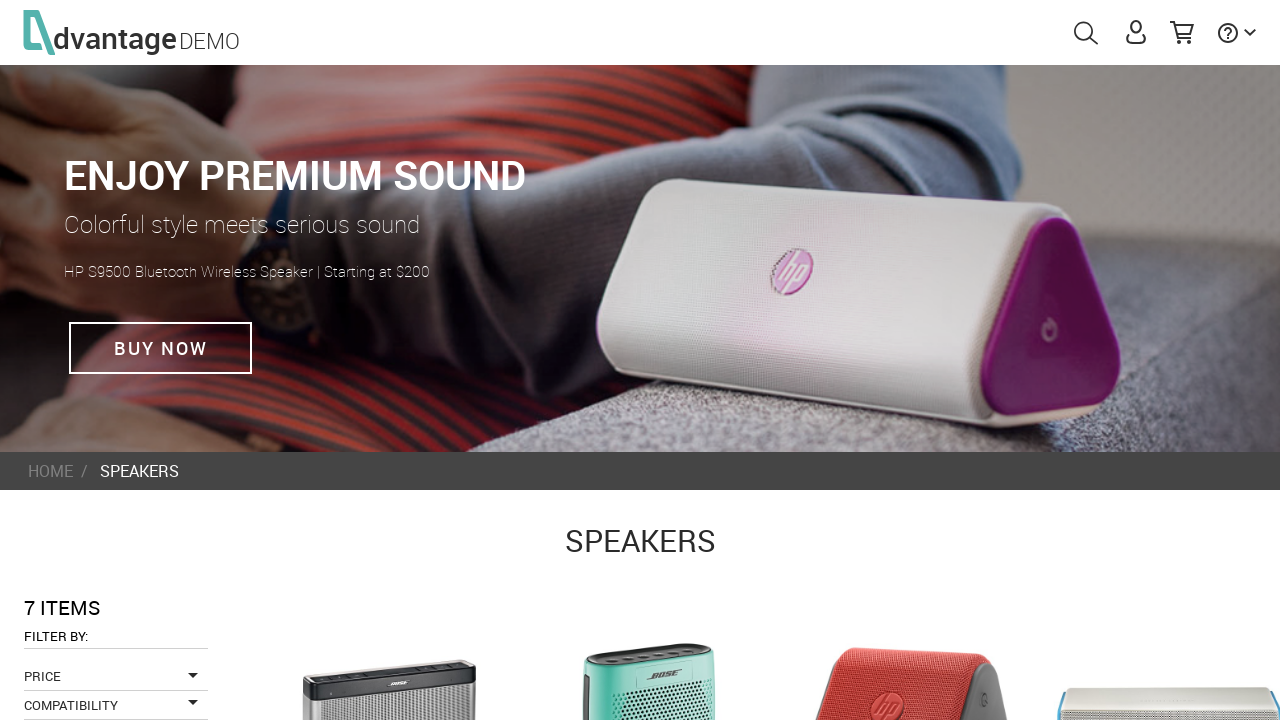

Clicked on the first speaker product at (389, 633) on .imgProduct >> nth=0
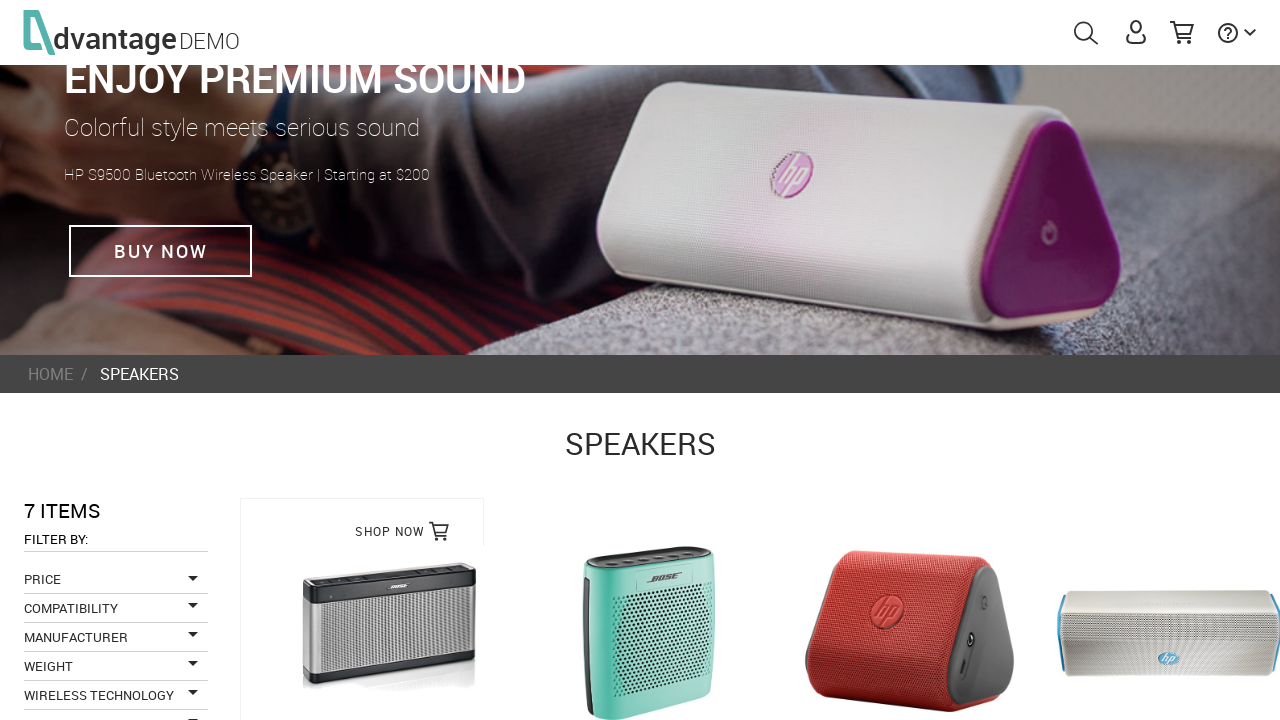

Waited for quantity increment button to load
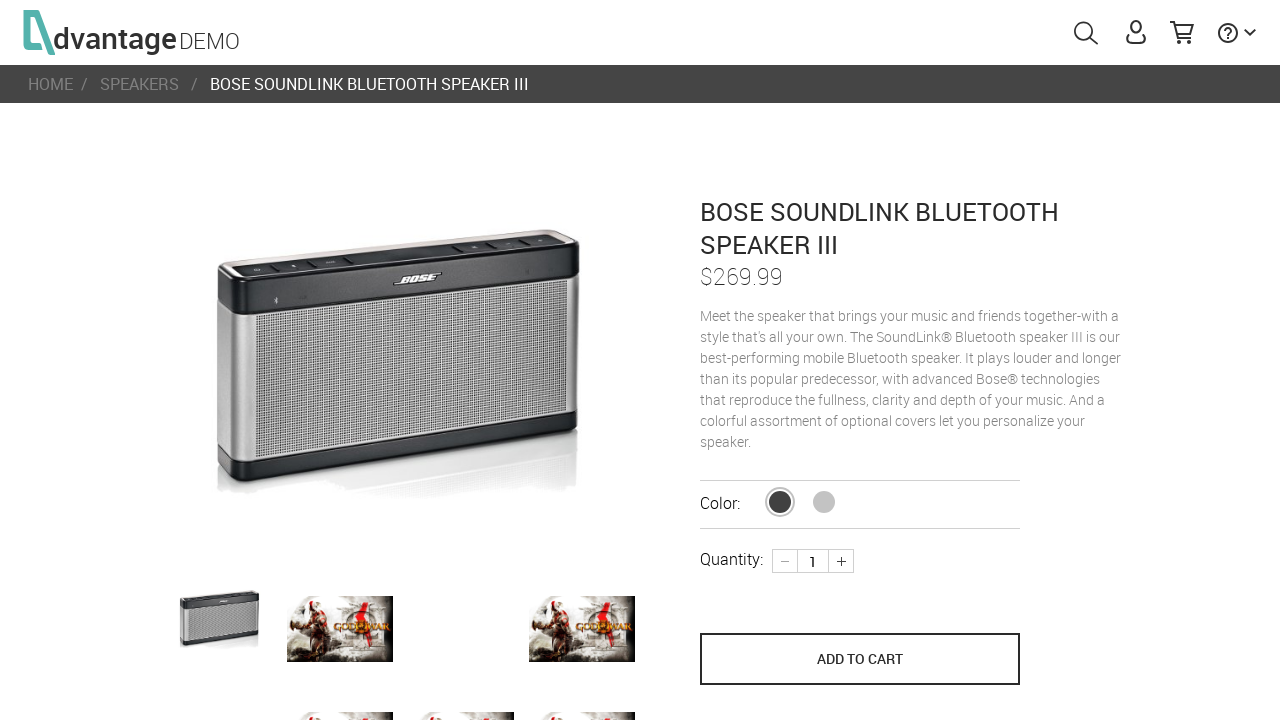

Incremented quantity to 2 for first speaker at (841, 561) on .plus
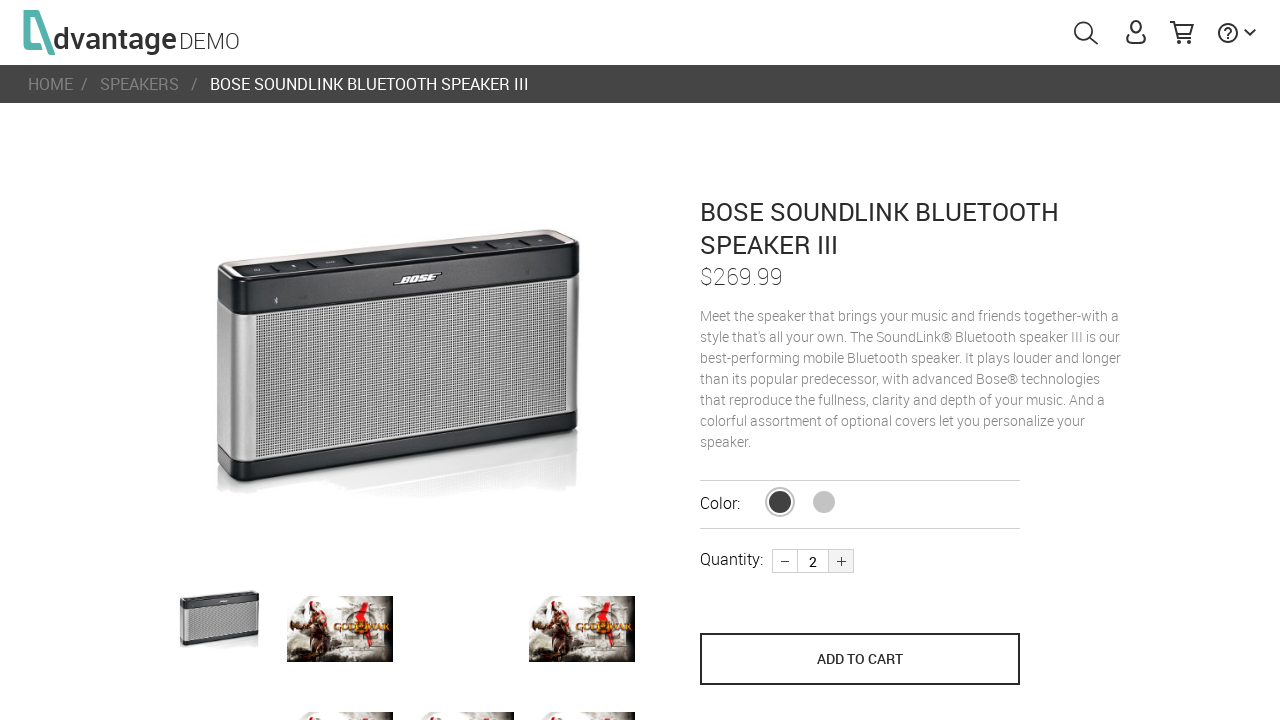

Added first speaker to cart at (860, 659) on [name='save_to_cart']
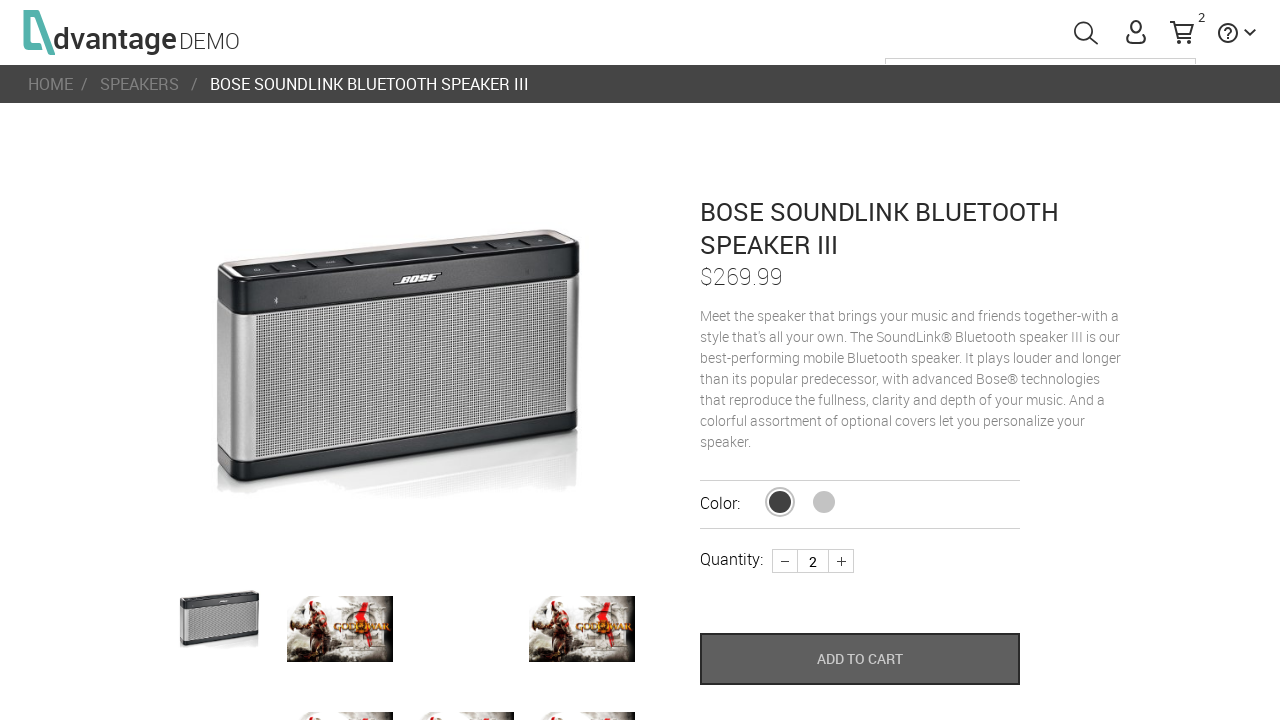

Navigated back to speakers list
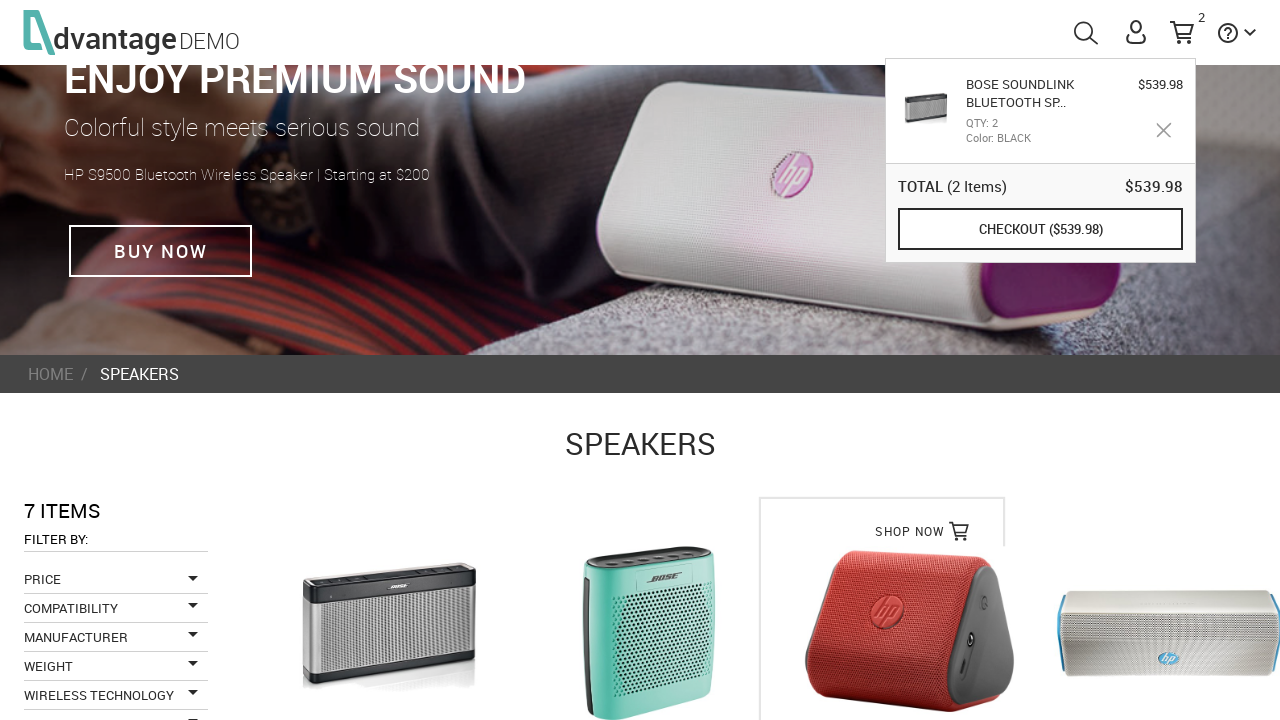

Waited for products to load again
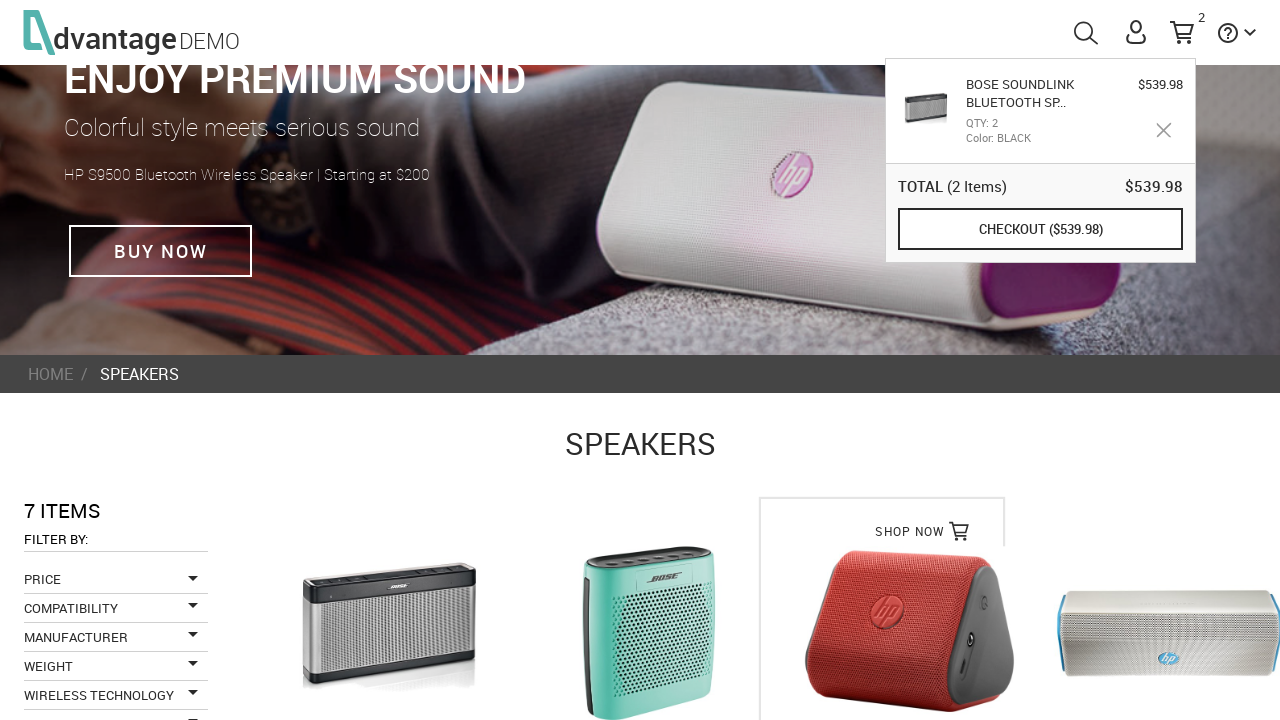

Clicked on the second speaker product at (650, 633) on .imgProduct >> nth=1
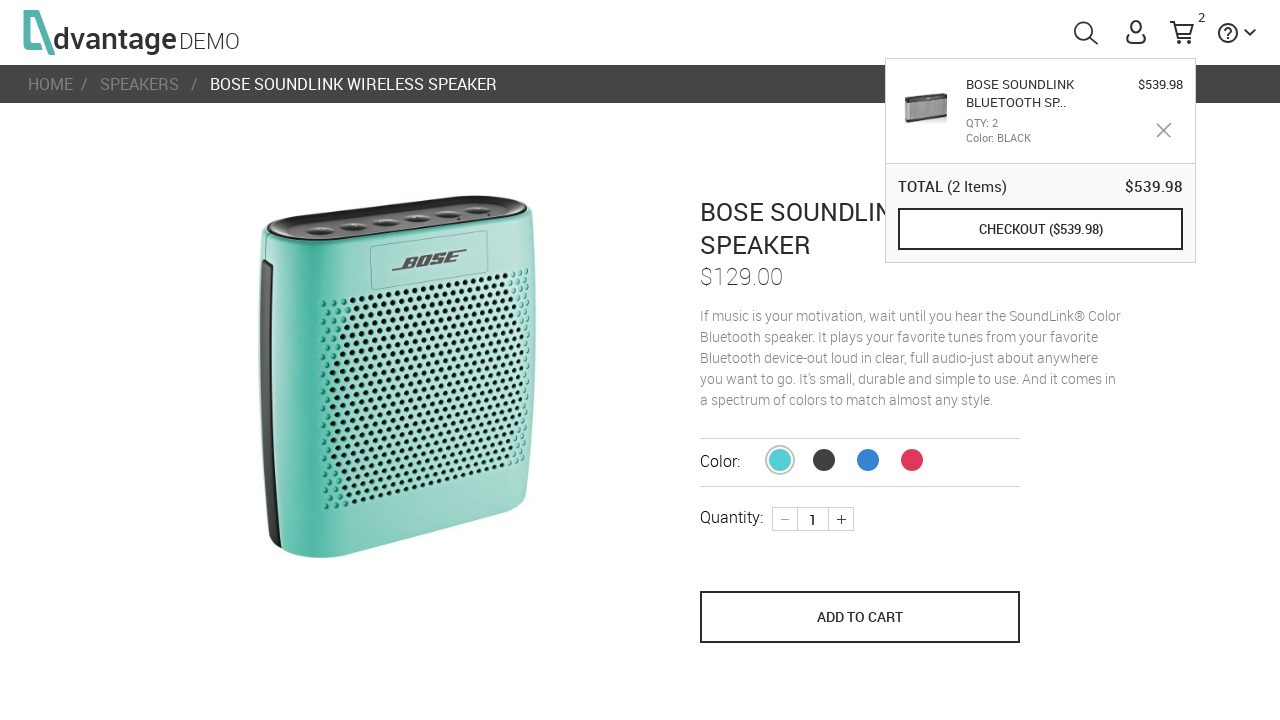

Waited for quantity increment button to load
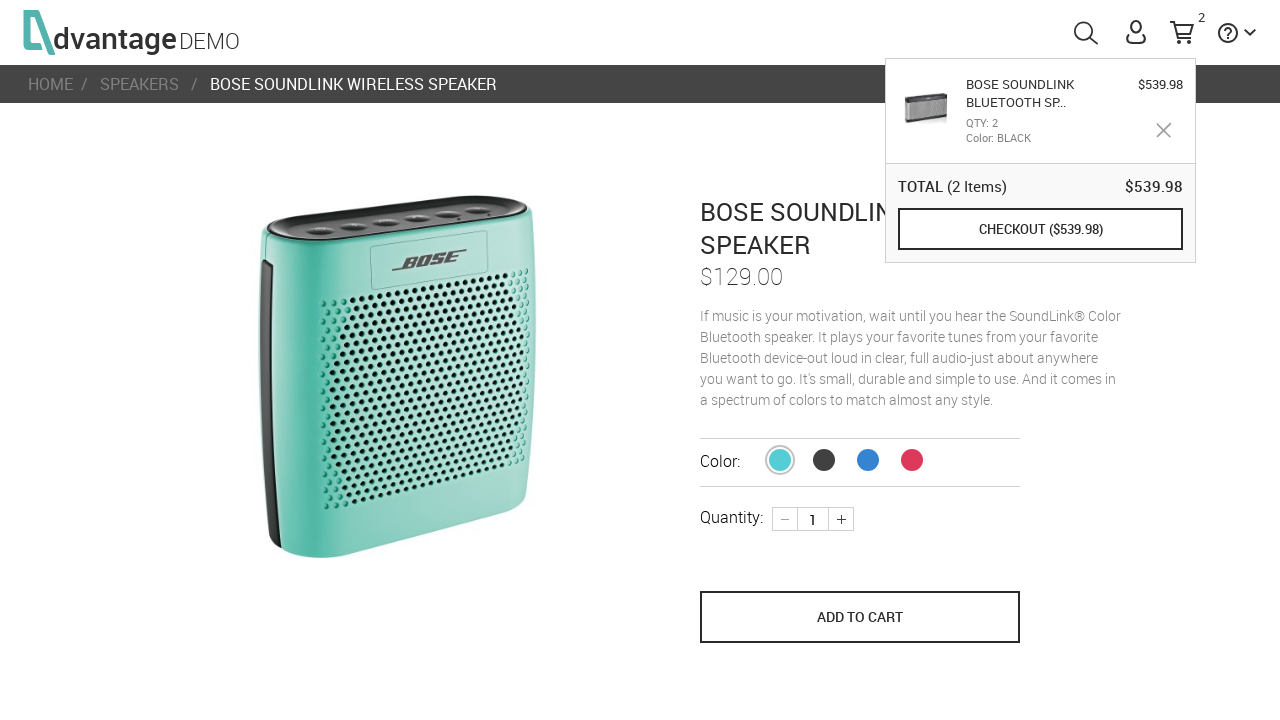

Incremented quantity to 2 for second speaker at (841, 519) on .plus
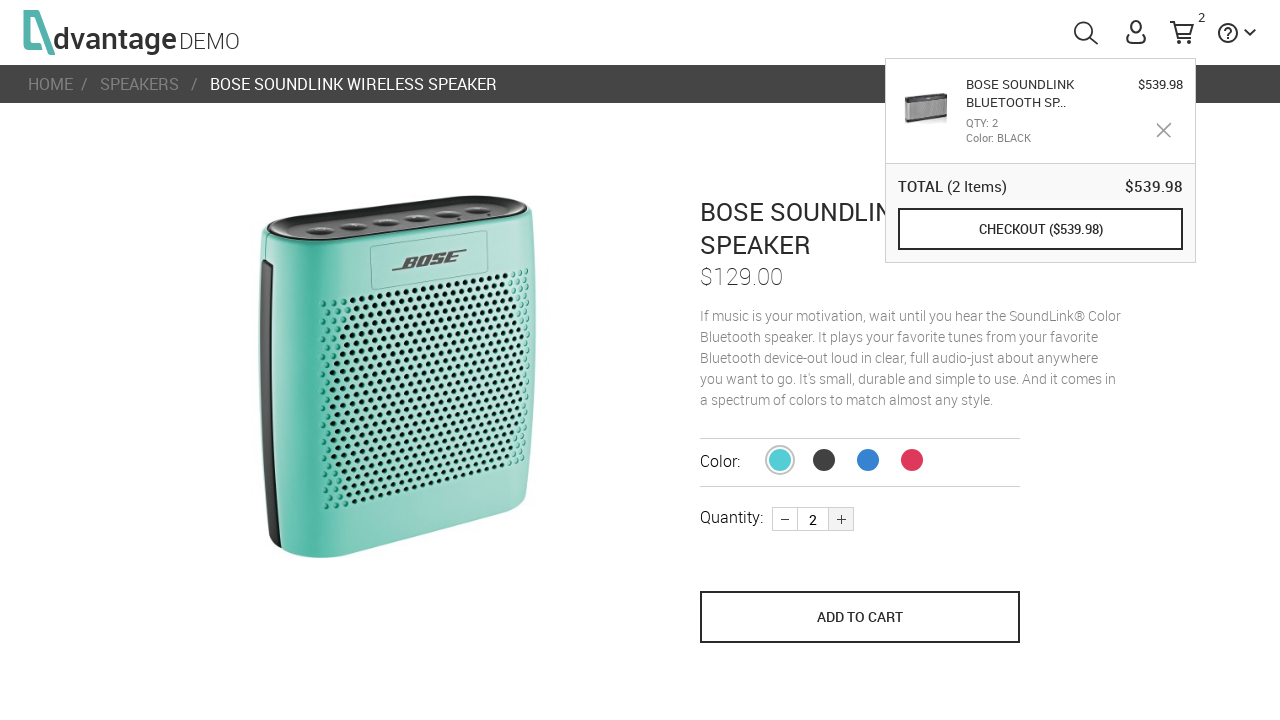

Incremented quantity to 3 for second speaker at (841, 519) on .plus
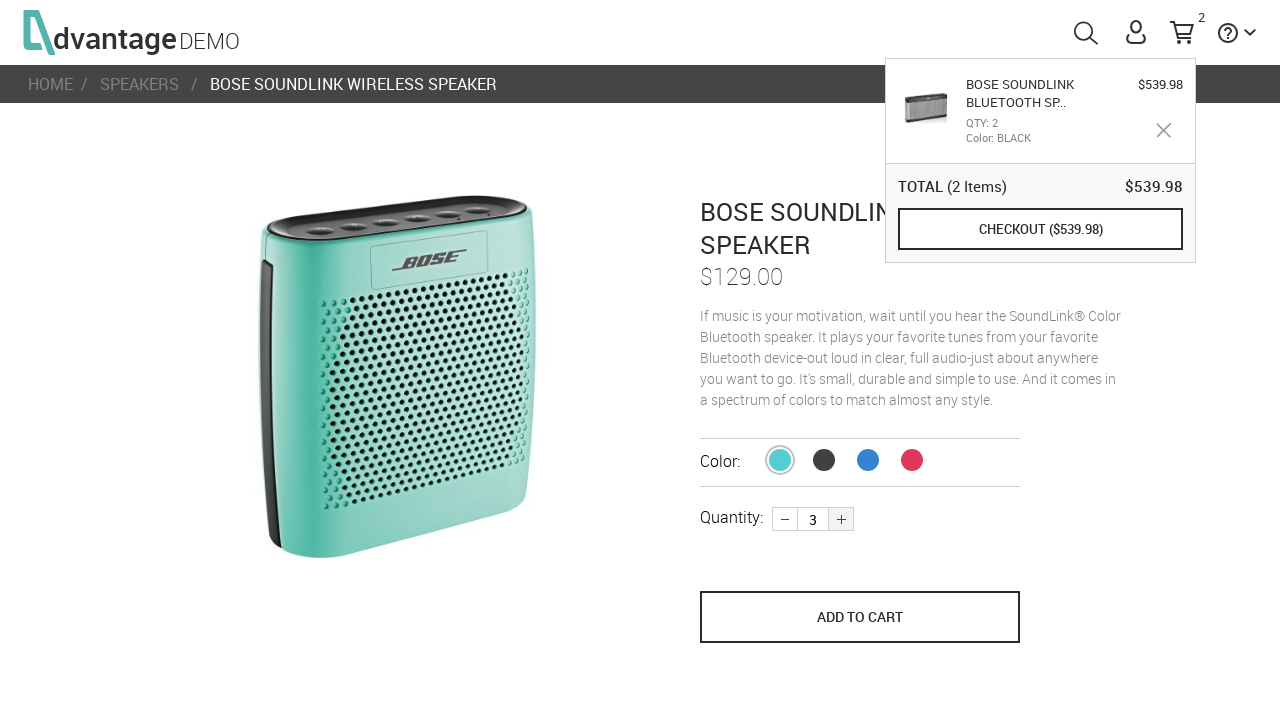

Added second speaker to cart at (860, 617) on [name='save_to_cart']
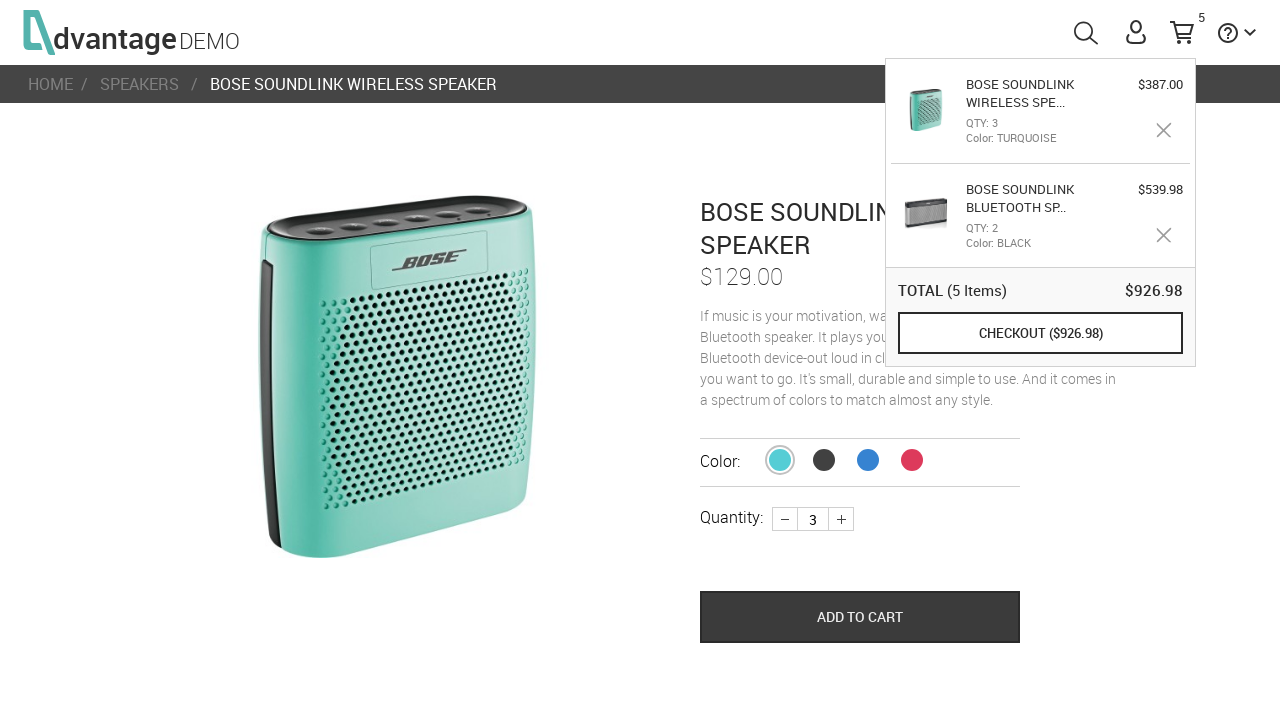

Navigated back to speakers list
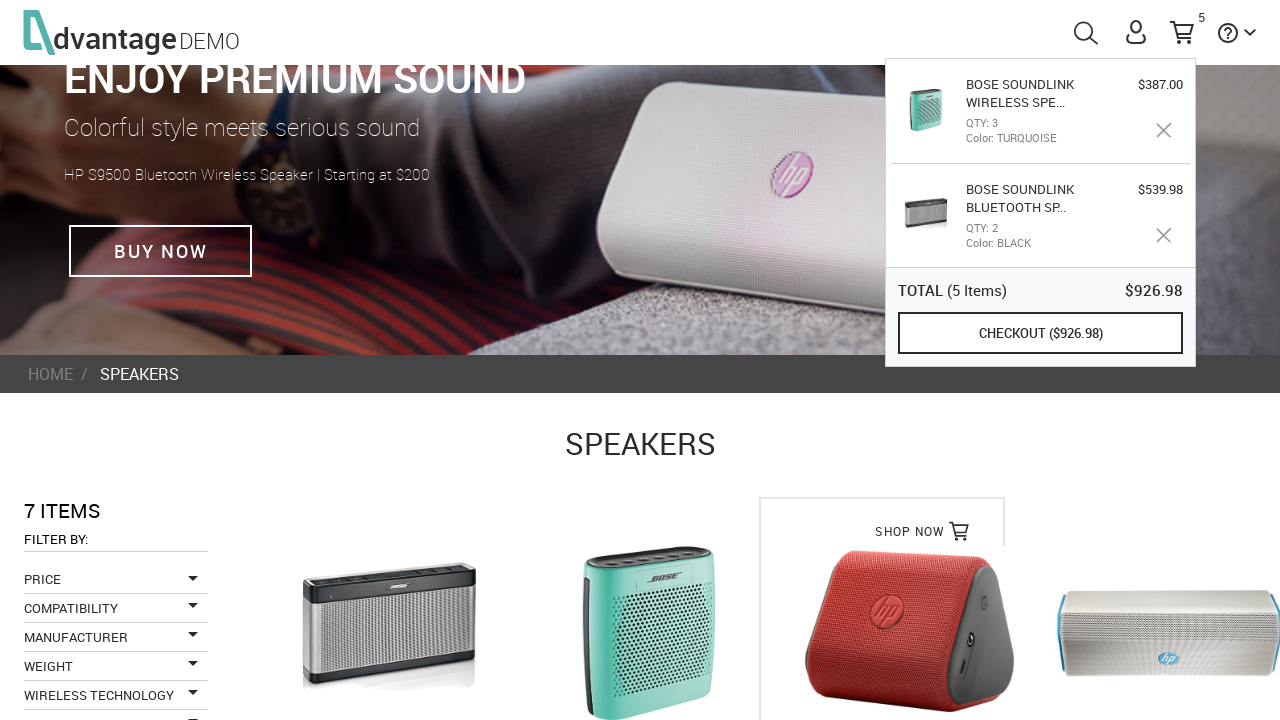

Waited for products to load again
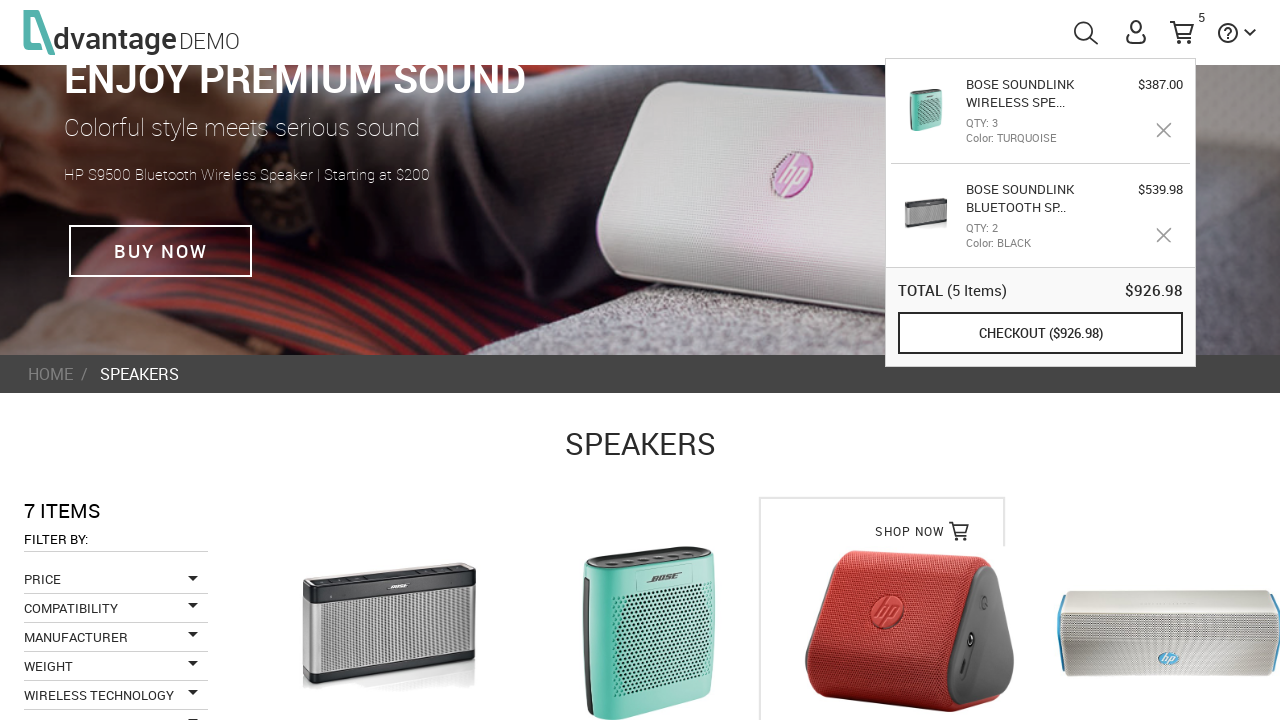

Clicked on the third speaker product at (910, 633) on .imgProduct >> nth=2
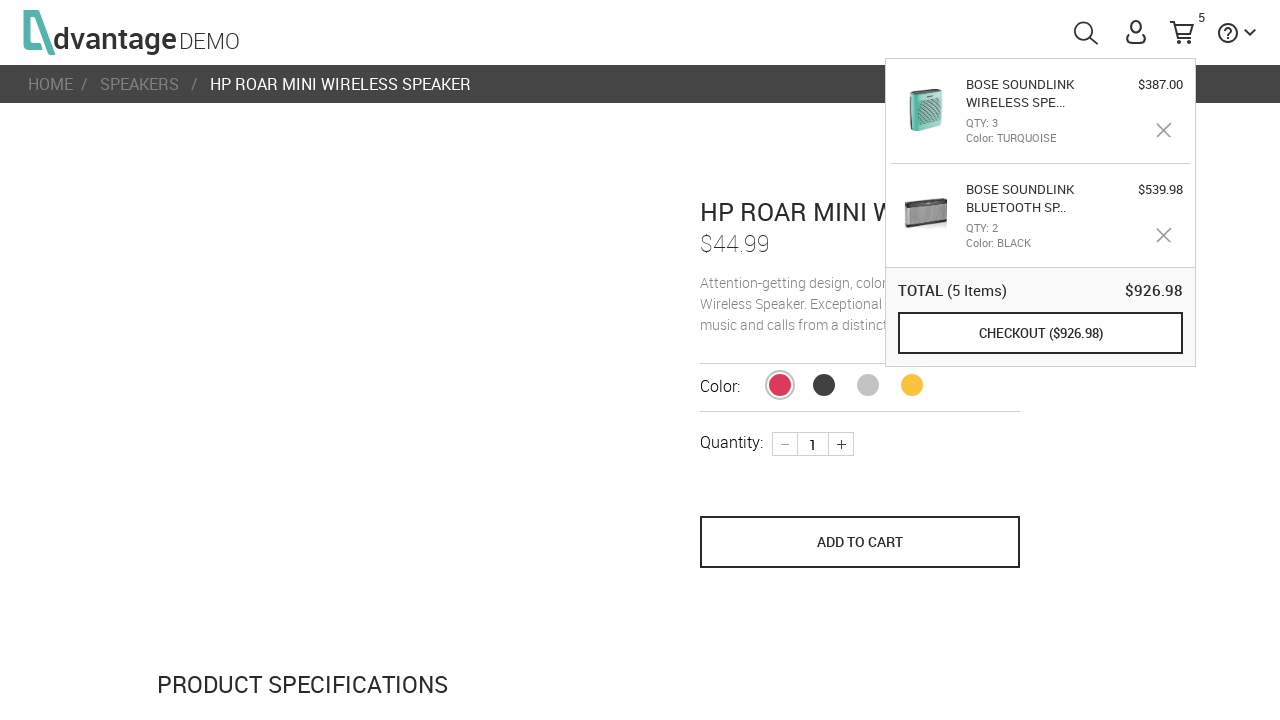

Waited for quantity increment button to load
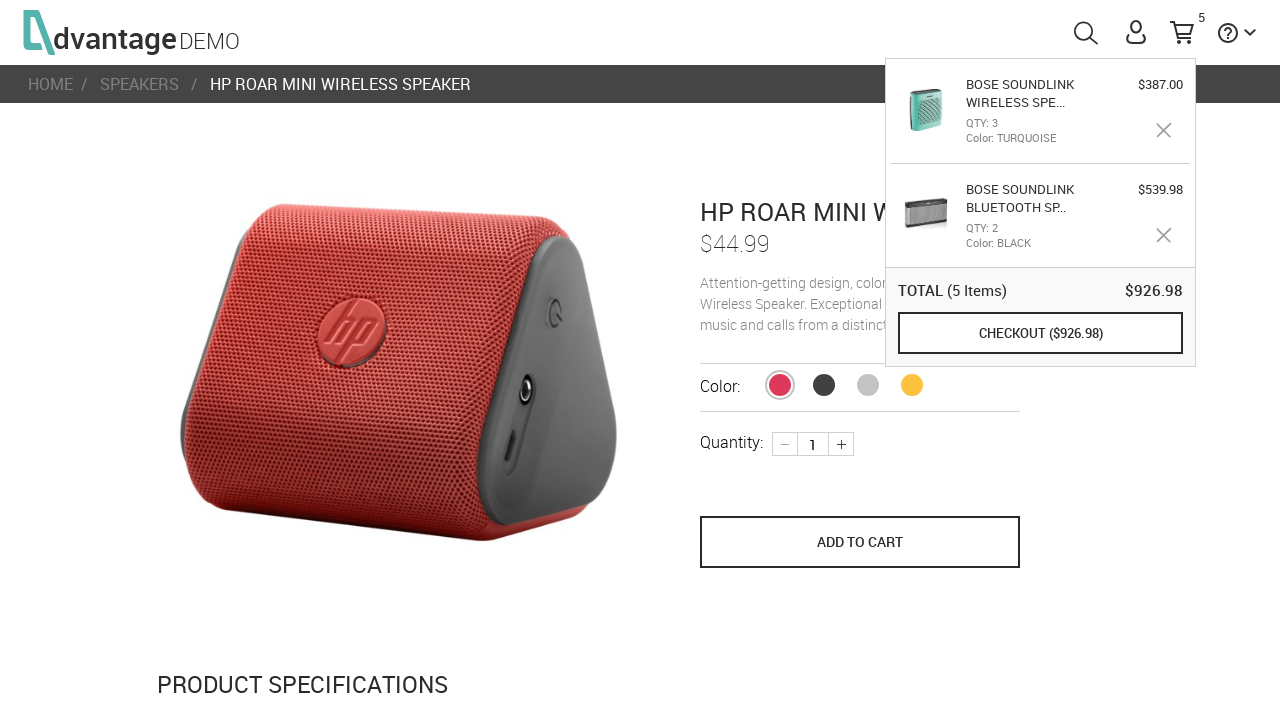

Incremented quantity to 2 for third speaker at (841, 444) on .plus
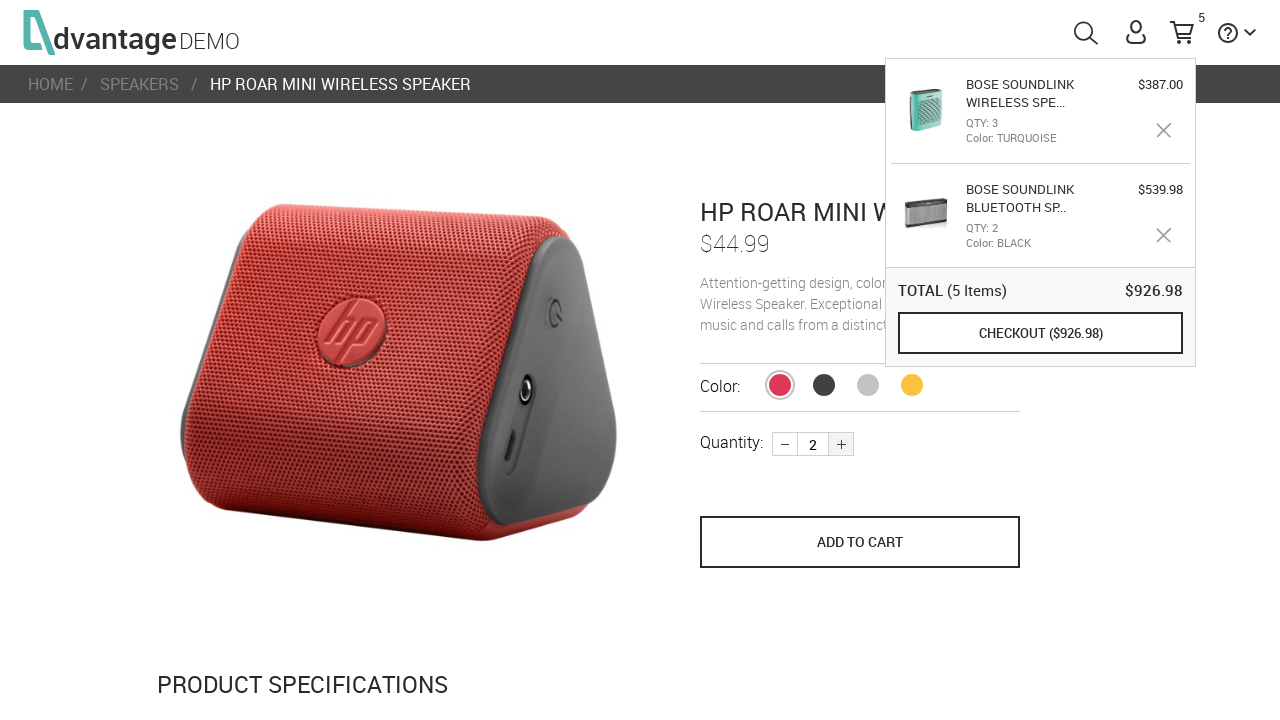

Incremented quantity to 3 for third speaker at (841, 444) on .plus
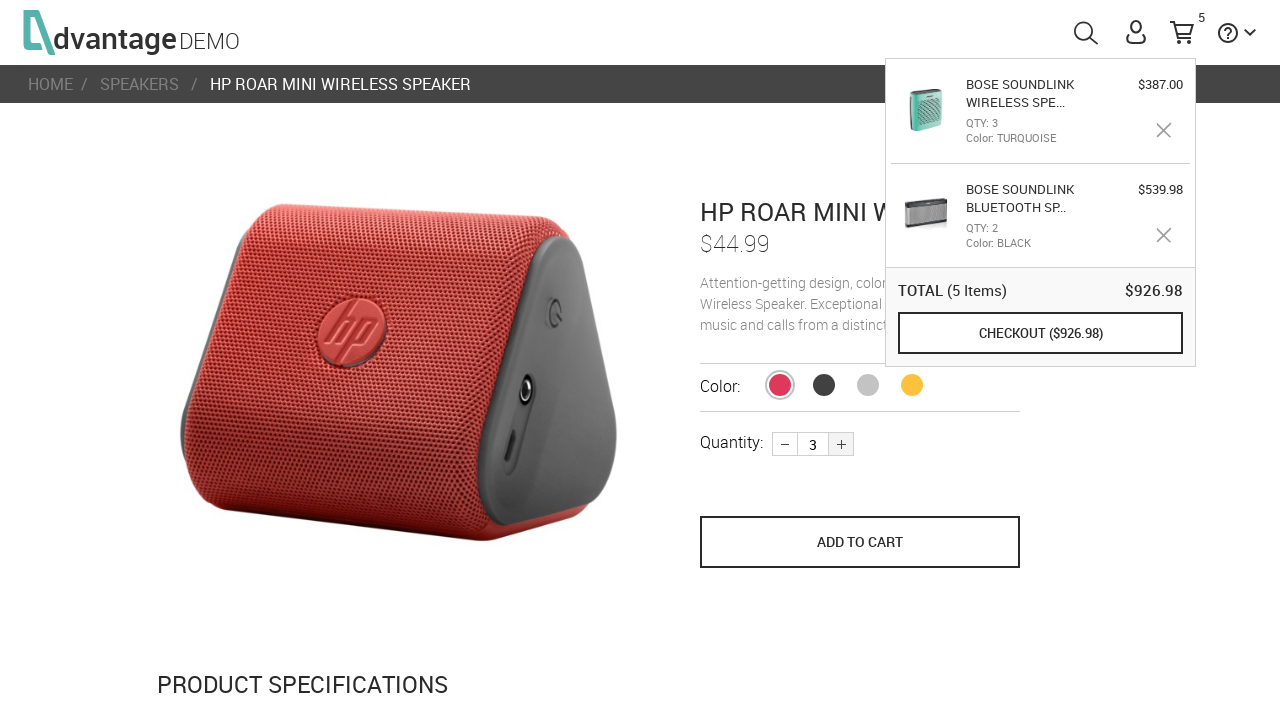

Incremented quantity to 4 for third speaker at (841, 444) on .plus
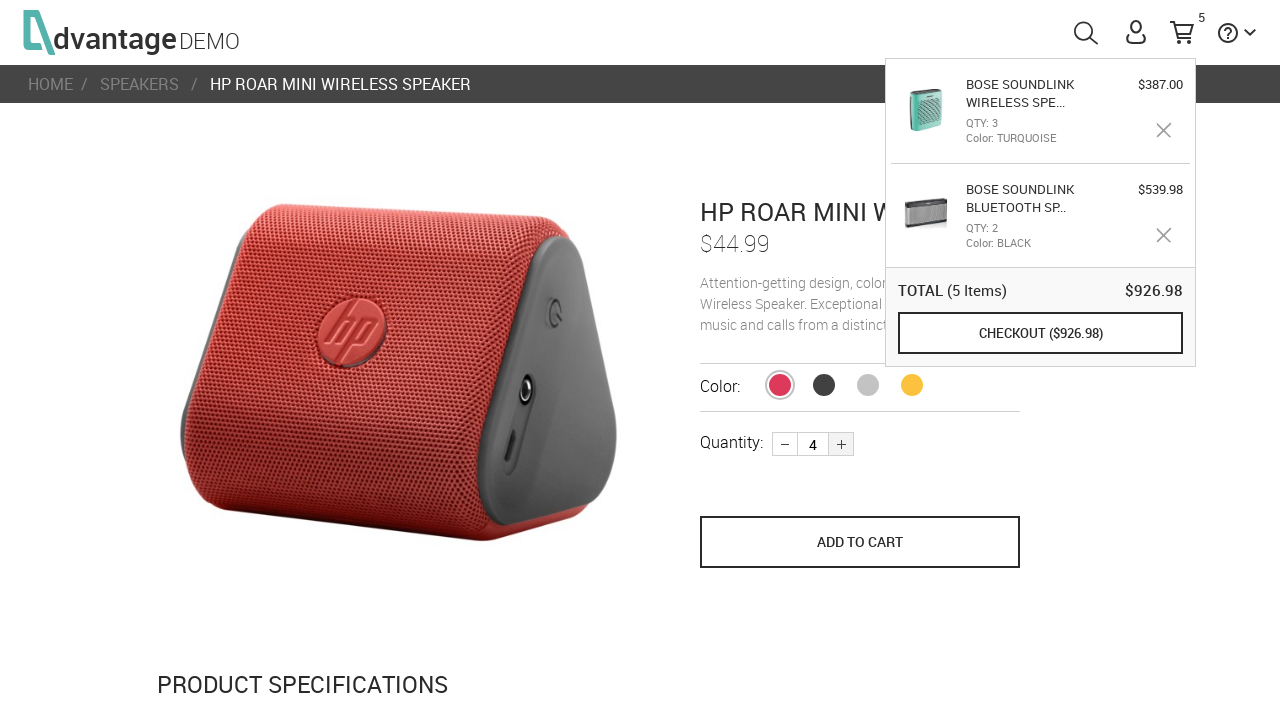

Added third speaker to cart at (860, 542) on [name='save_to_cart']
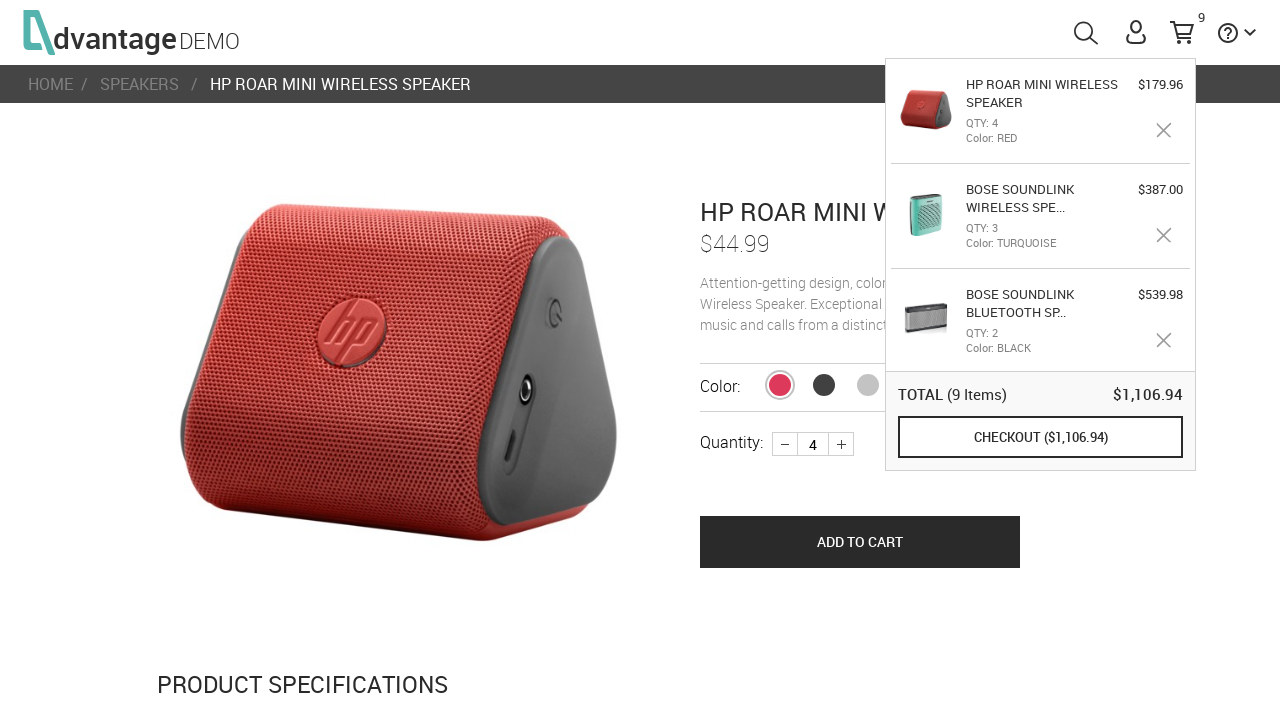

Hovered over cart menu to open popup at (1182, 32) on #menuCart
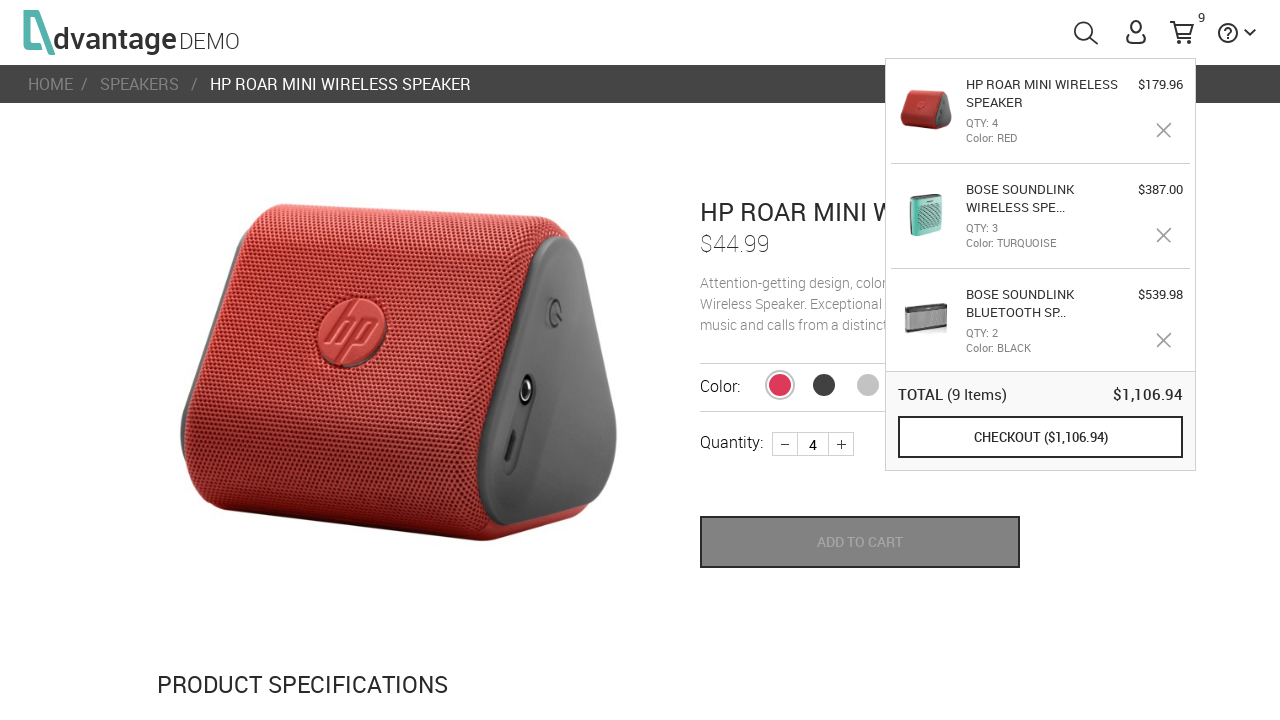

Waited for cart popup to display and verified items are visible
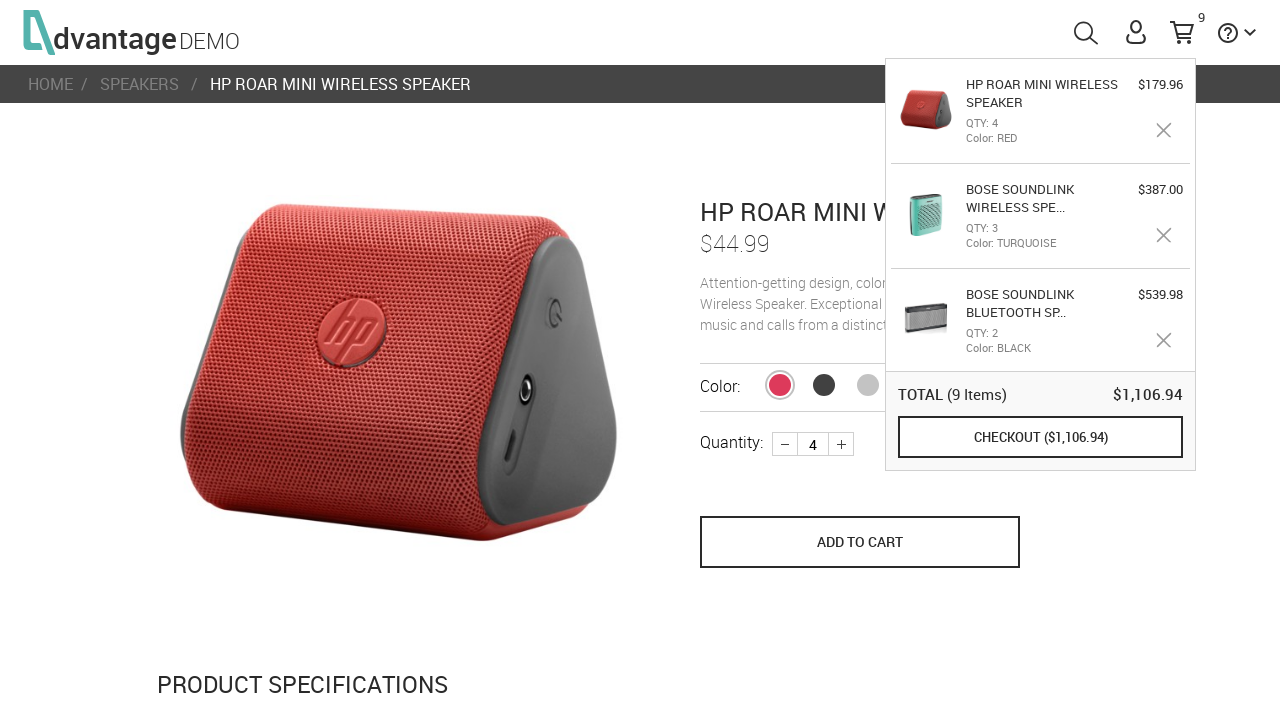

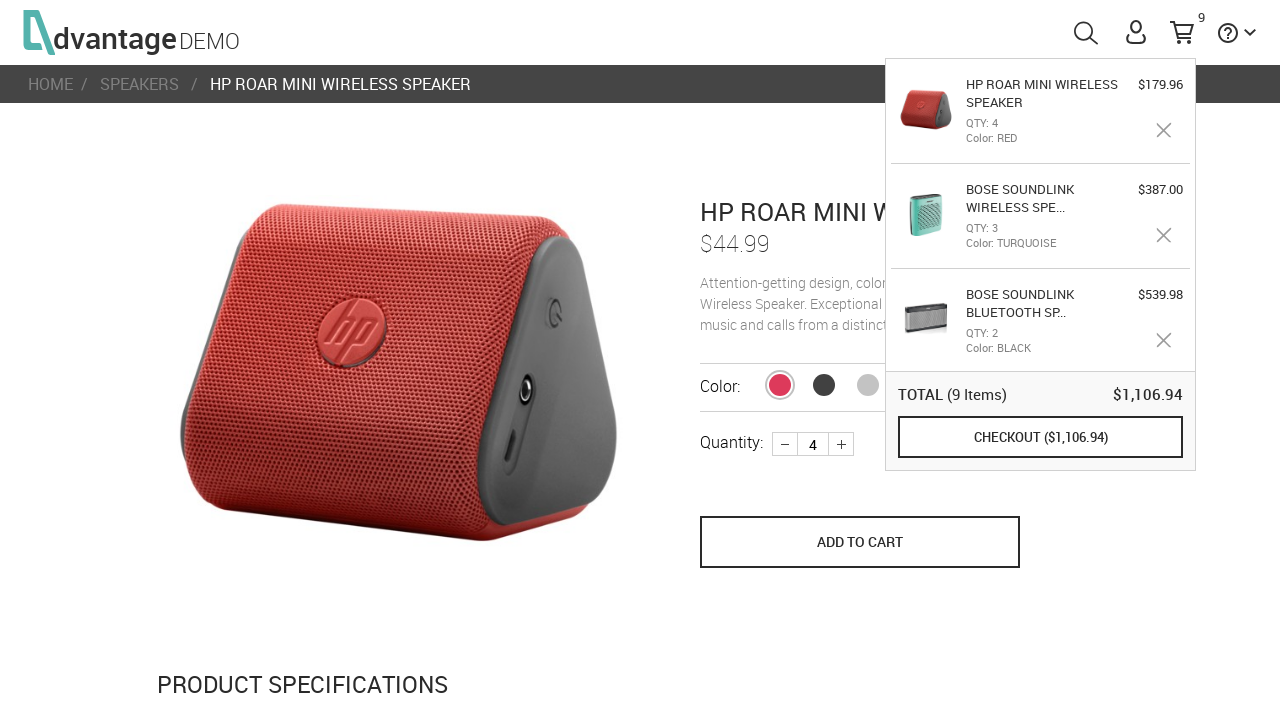